Navigates to a personal website, clicks on the contact link, and fills in the name field of a contact form

Starting URL: https://www.kelvinkamara.com

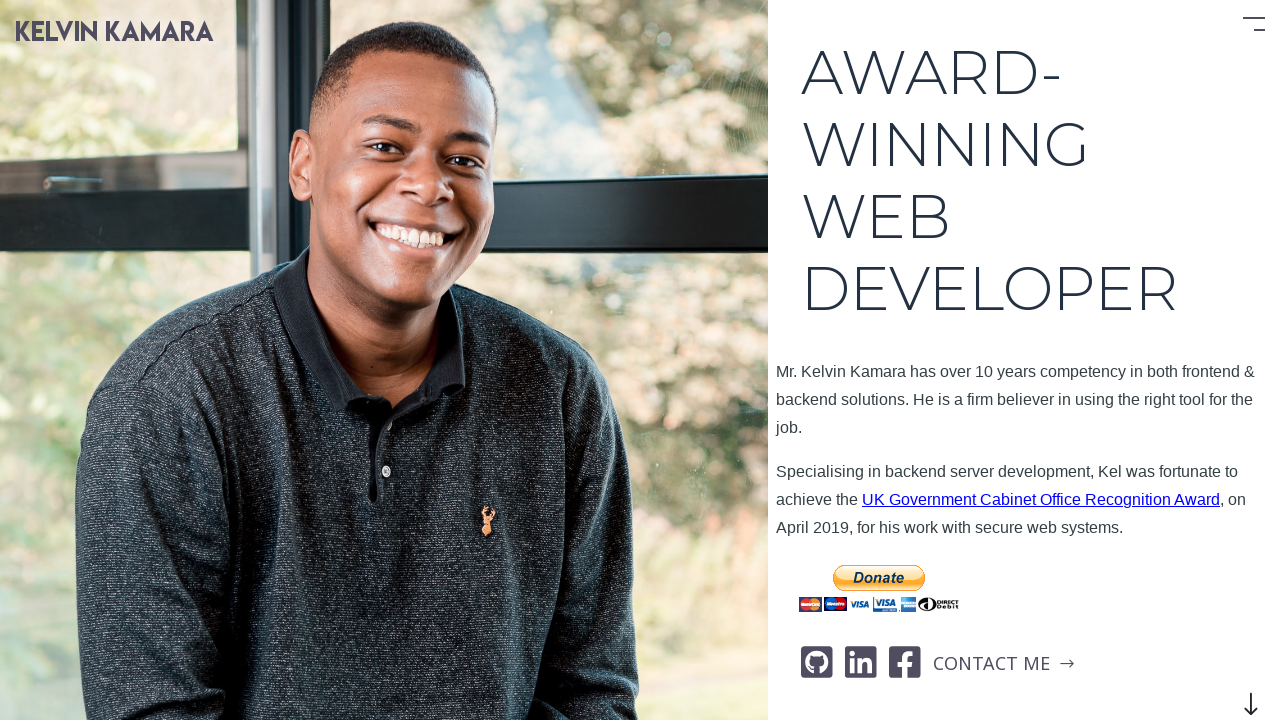

Navigated to personal website https://www.kelvinkamara.com
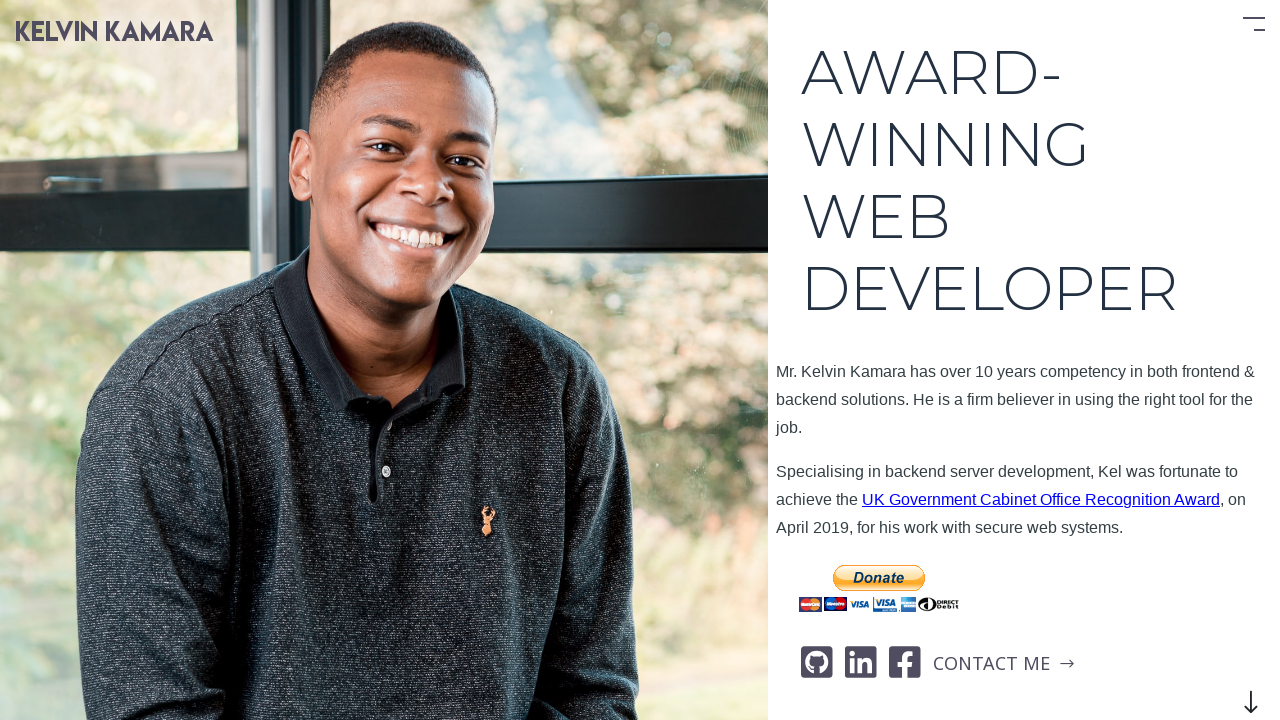

Clicked on the contact me link at (1004, 664) on a#contact-me-link
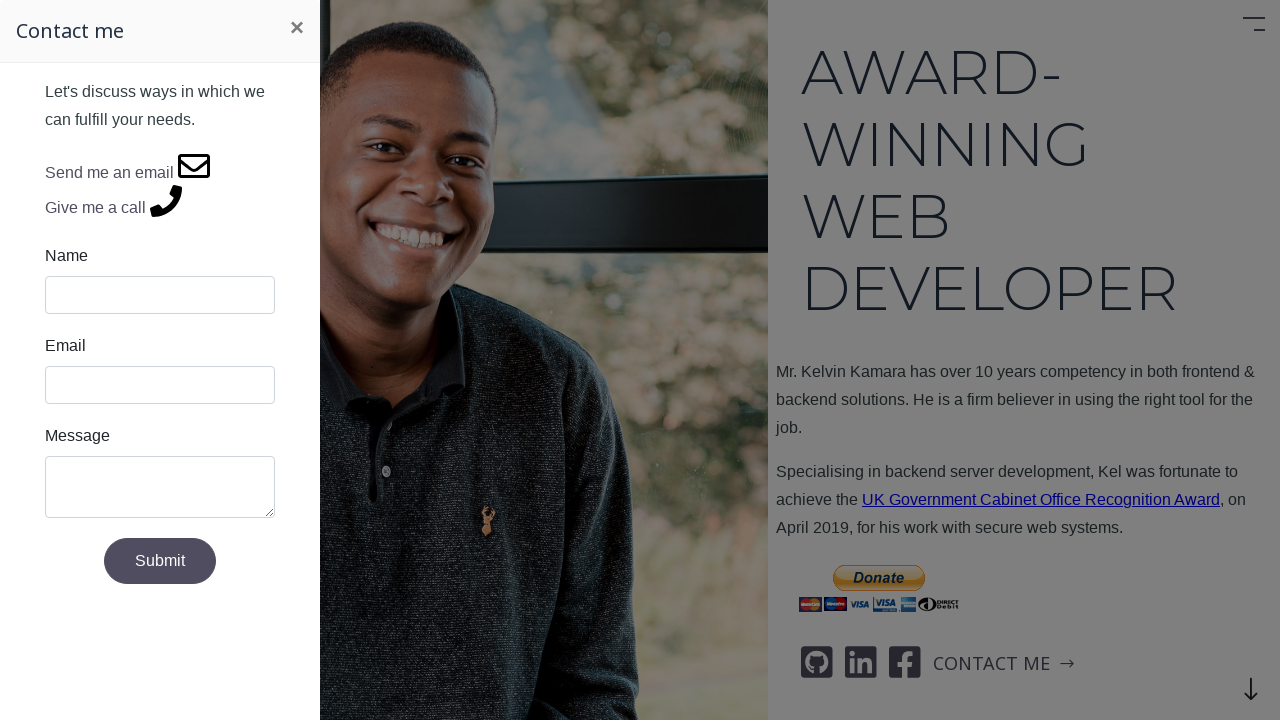

Filled in the name field with 'John Smith' on input#name
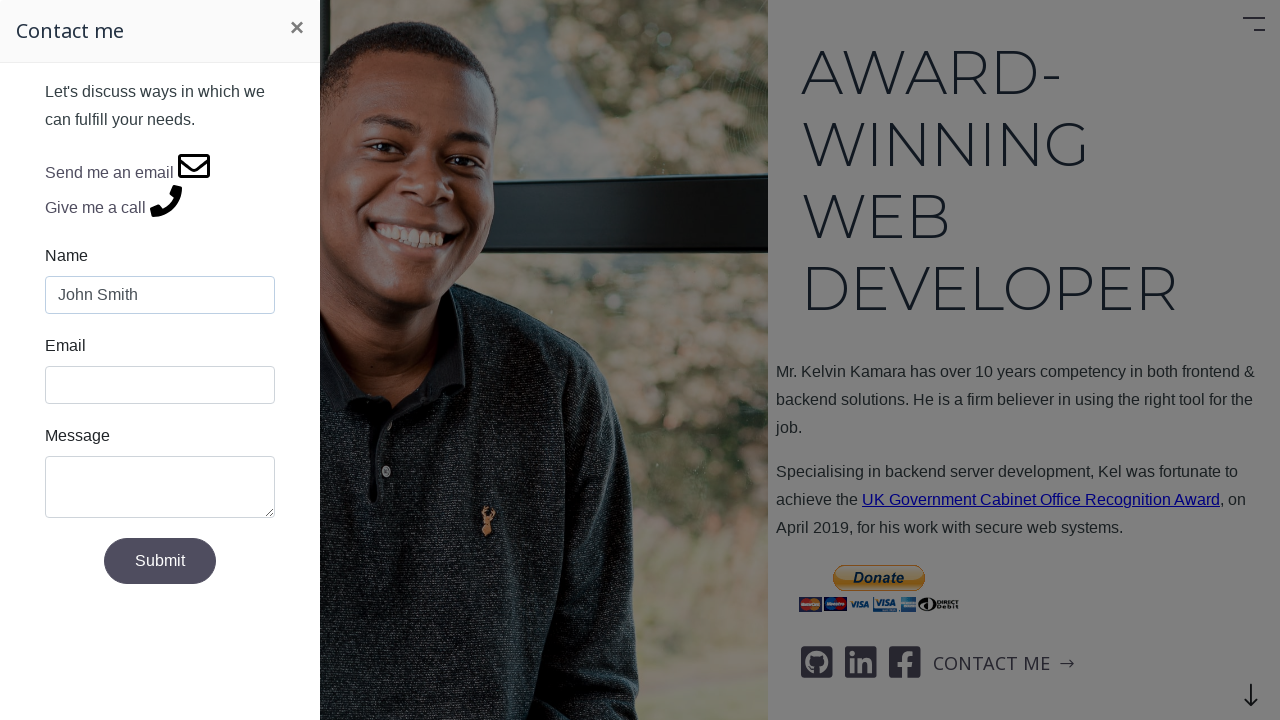

Pressed Enter to submit the name field on input#name
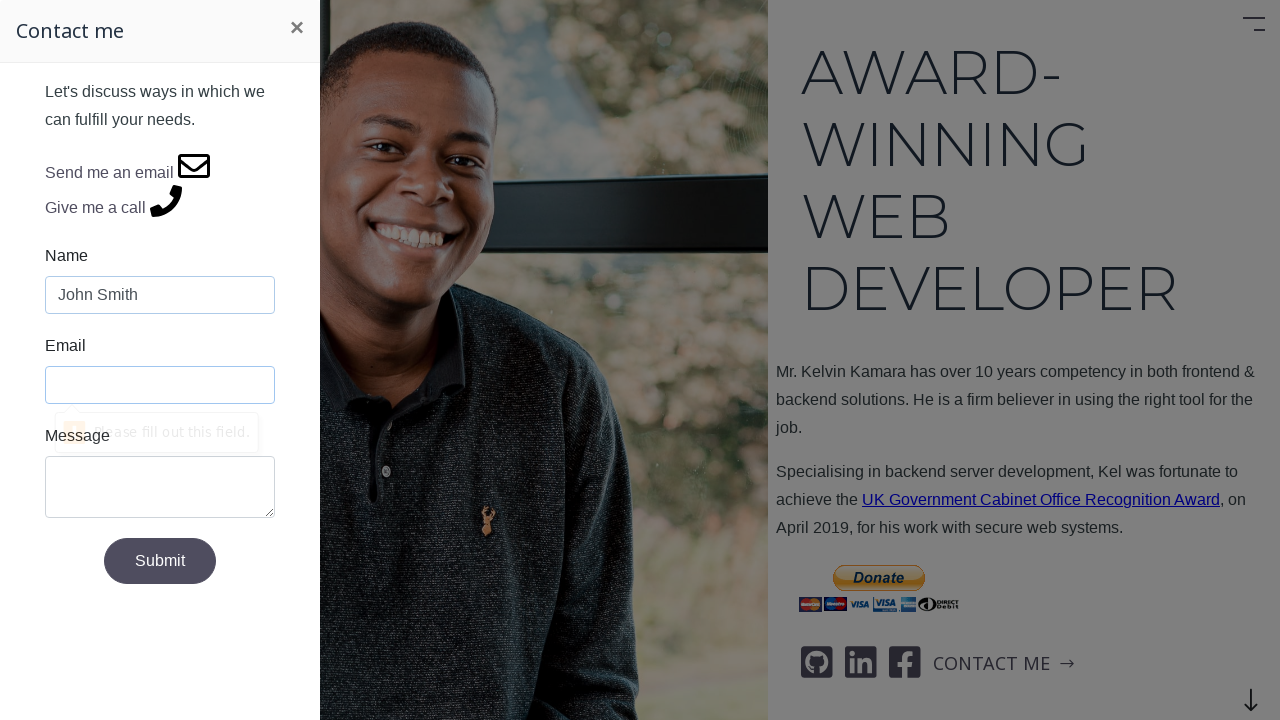

Waited 2000ms for form submission to process
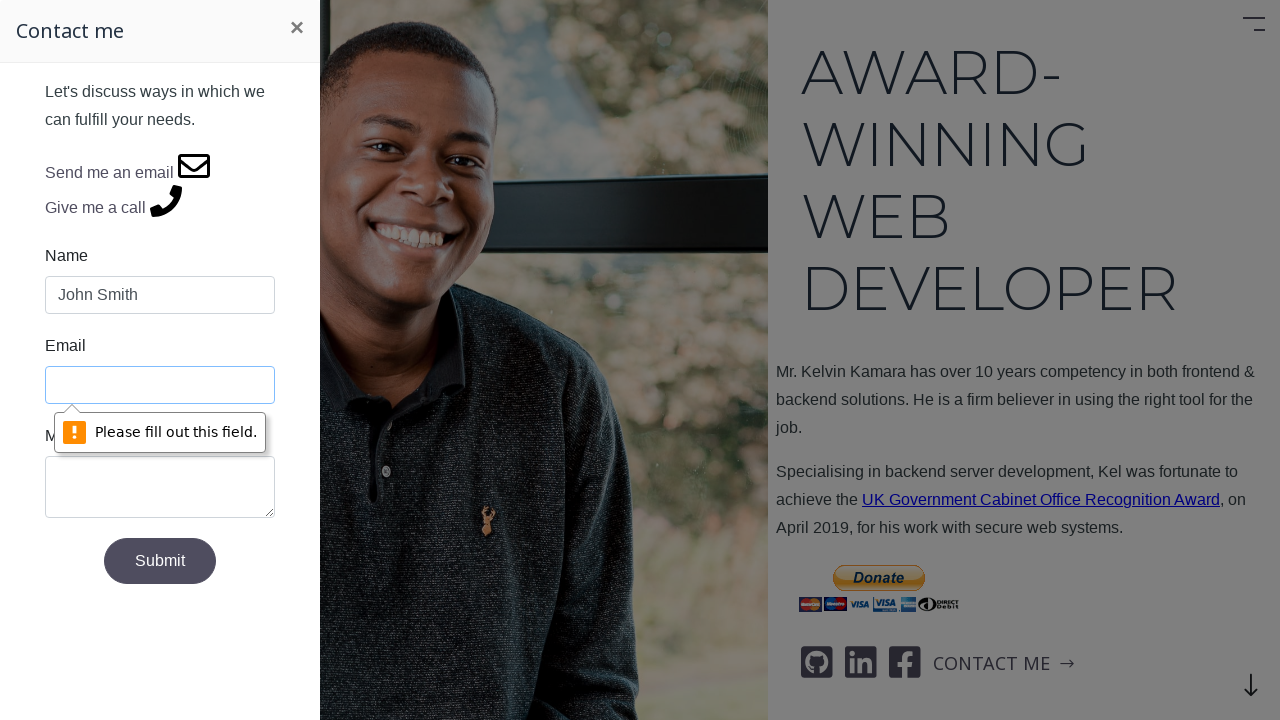

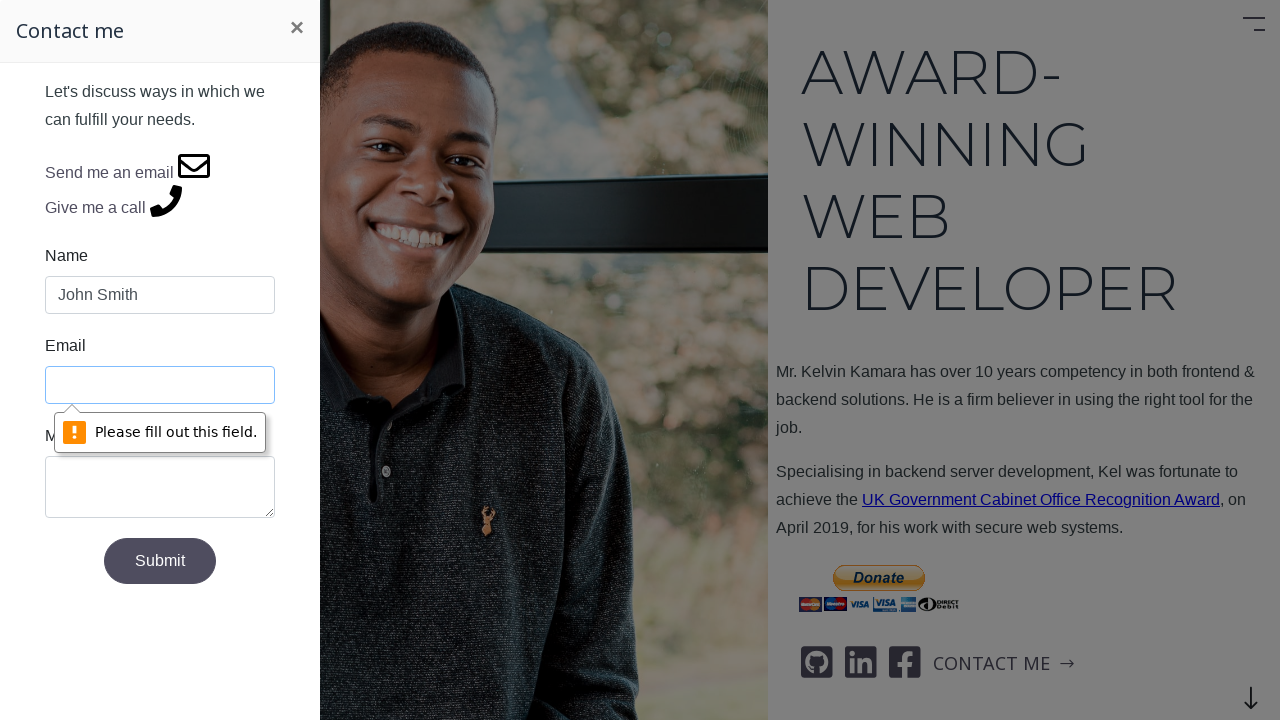